Tests handling a simple JavaScript alert by clicking a button to trigger it and accepting the alert

Starting URL: https://testpages.eviltester.com/styled/alerts/alert-test.html

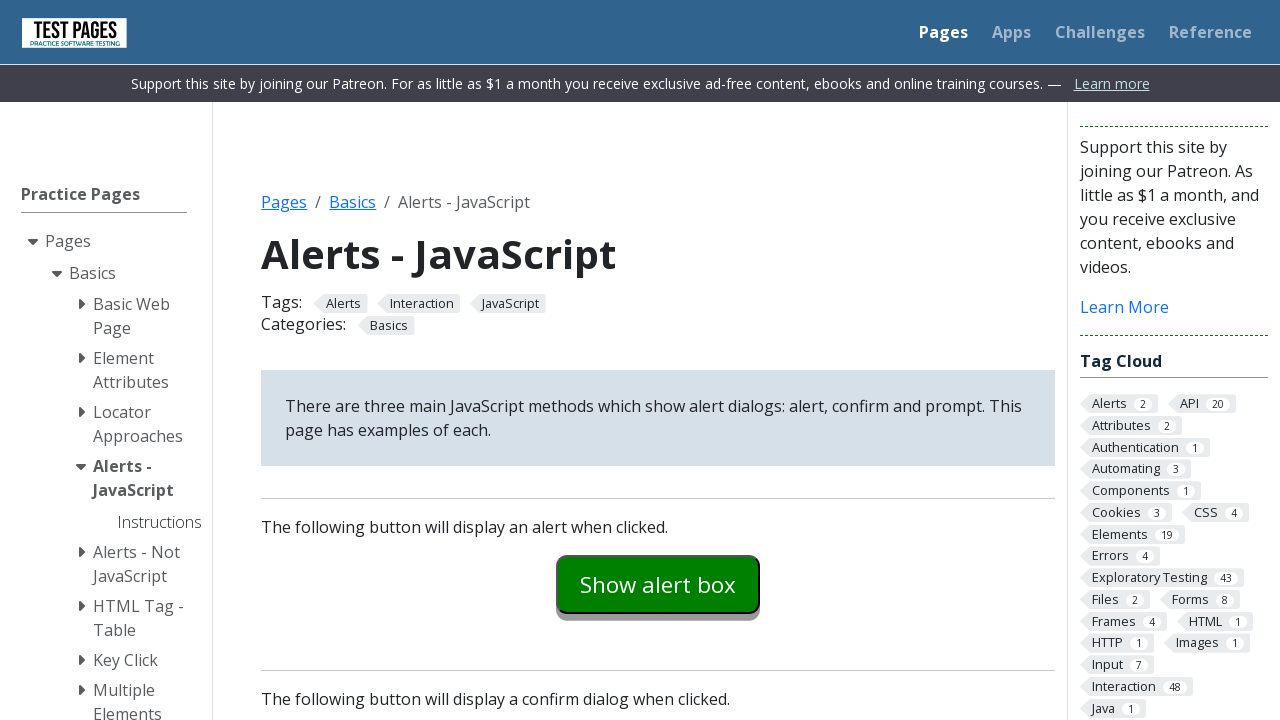

Set up dialog handler to automatically accept alerts
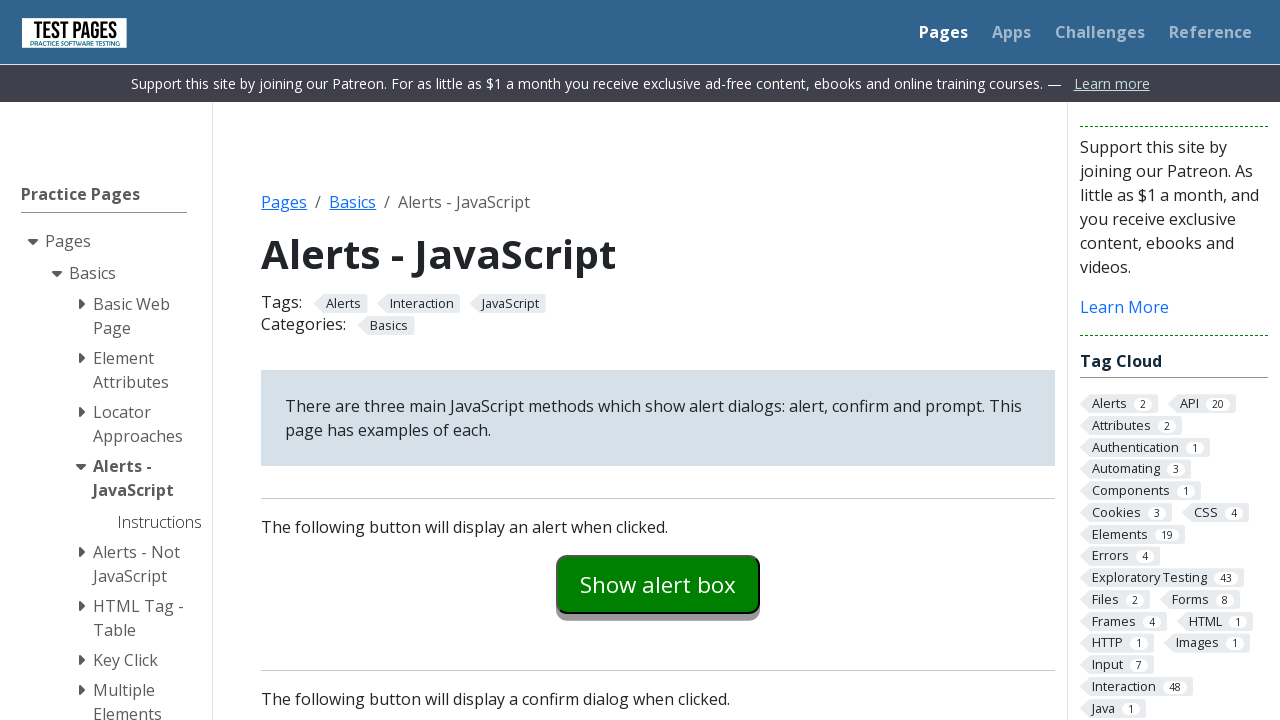

Clicked button to trigger the simple alert at (658, 584) on #alertexamples
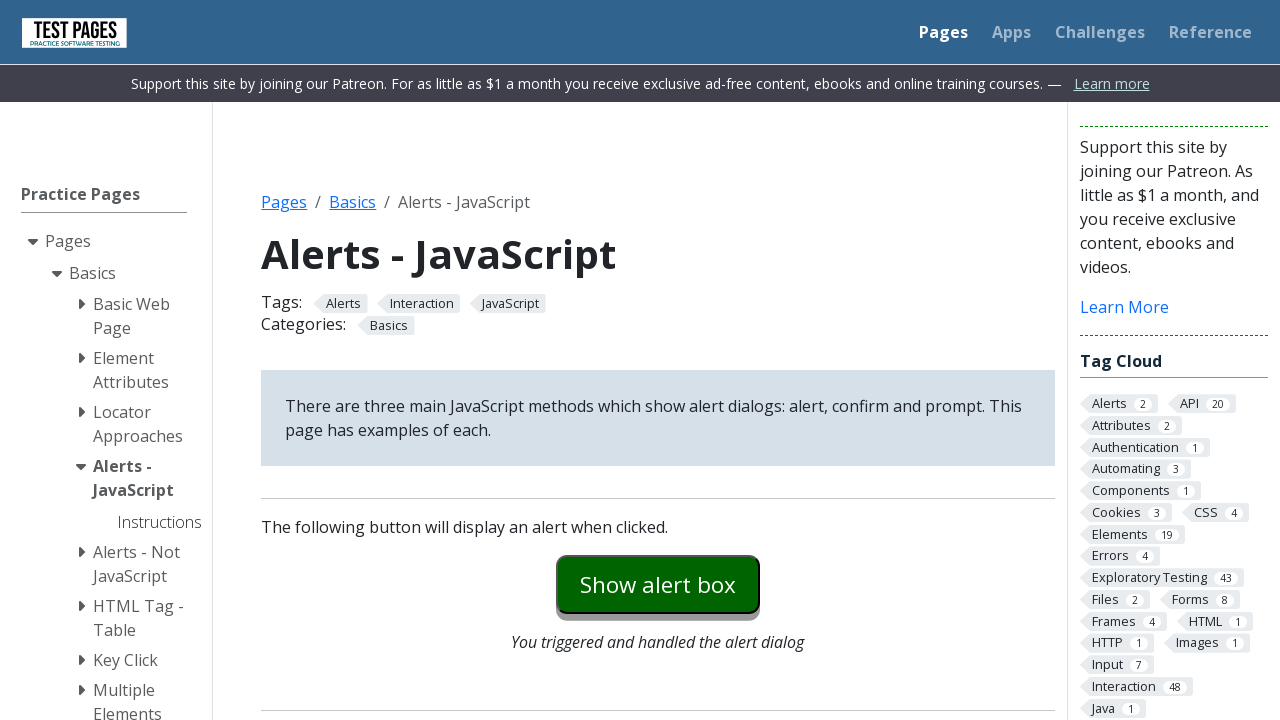

Verified explanation text appeared after handling the alert
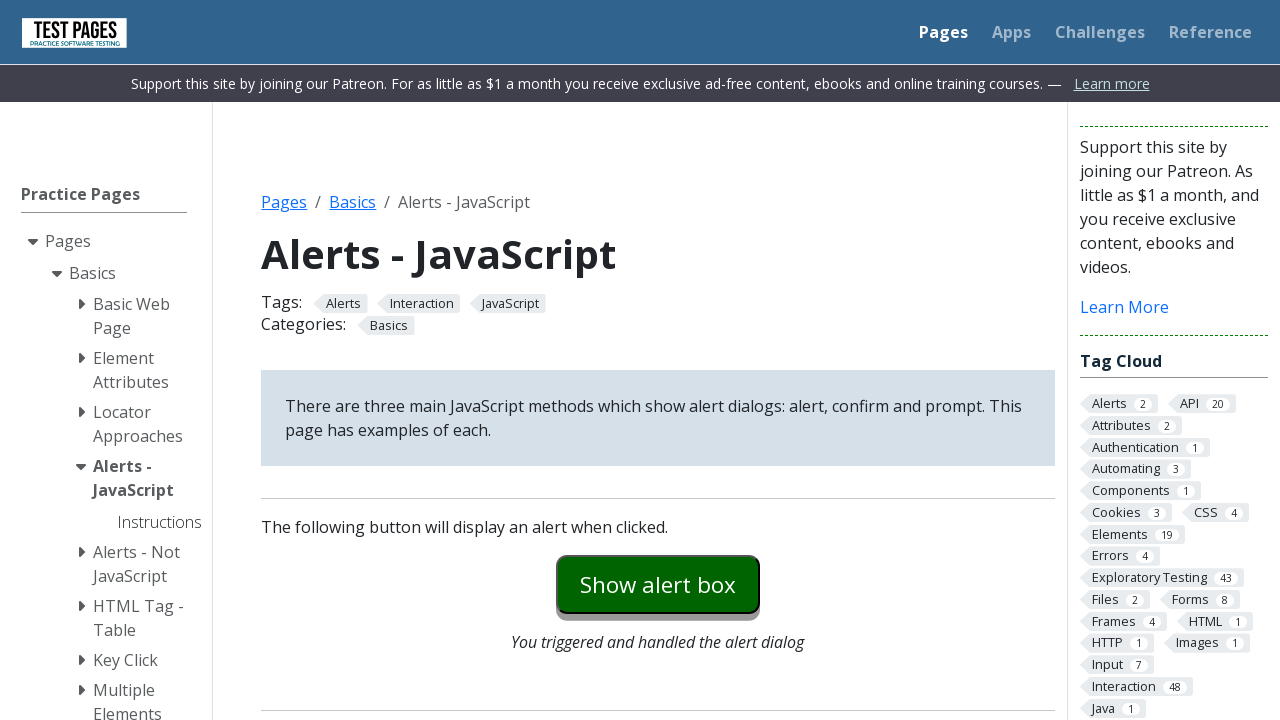

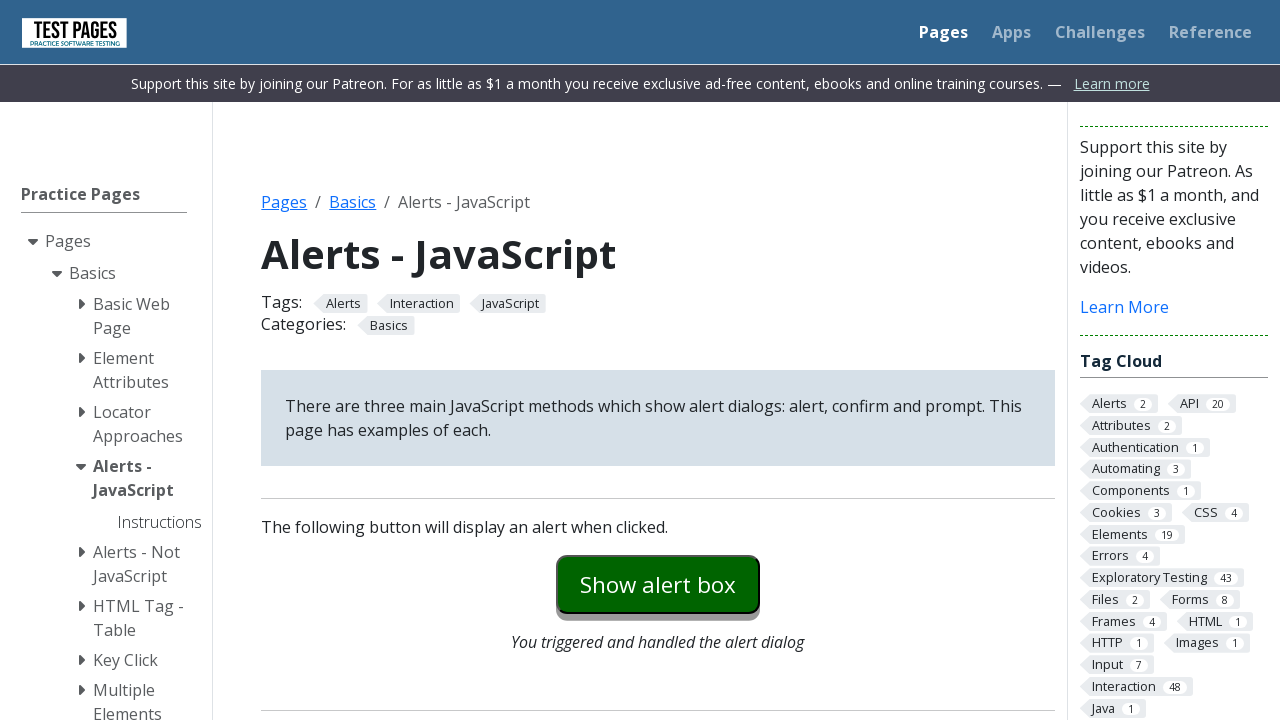